Tests JavaScript alert box interactions including accepting alerts, dismissing confirmation dialogs, and entering text in prompt alerts

Starting URL: https://the-internet.herokuapp.com/javascript_alerts

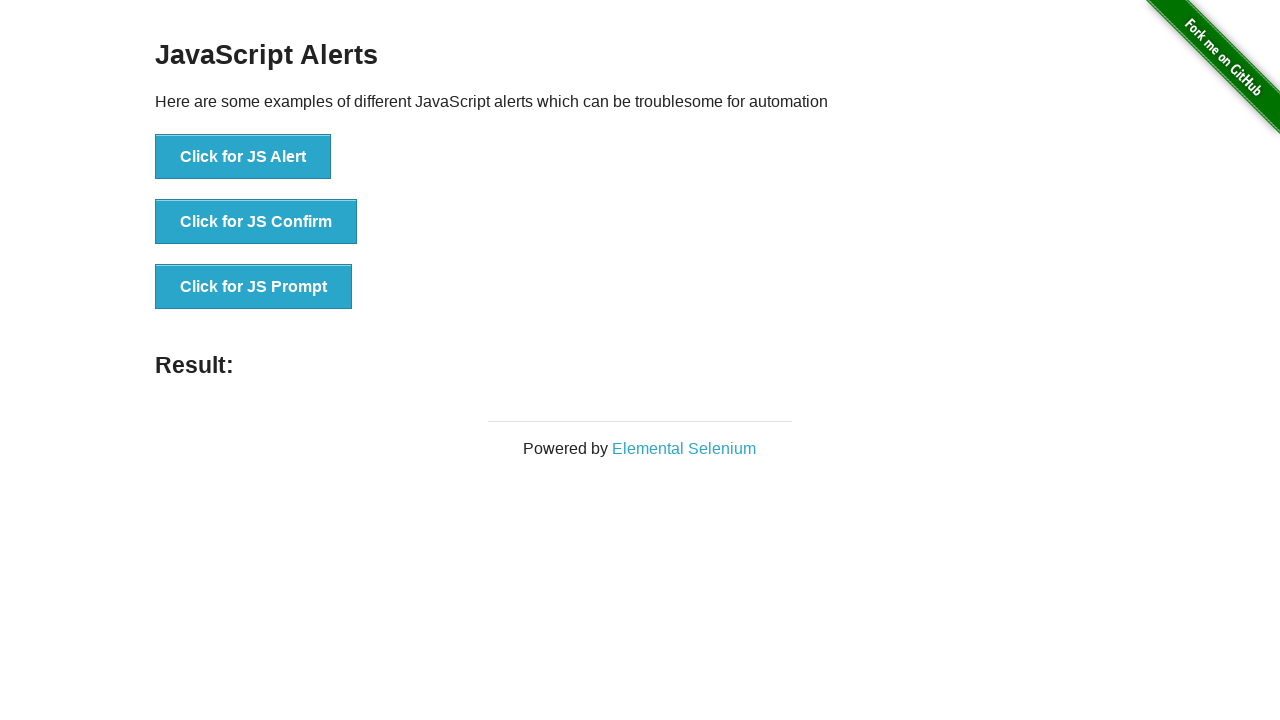

Clicked button to trigger JavaScript alert at (243, 157) on xpath=//button[normalize-space()='Click for JS Alert']
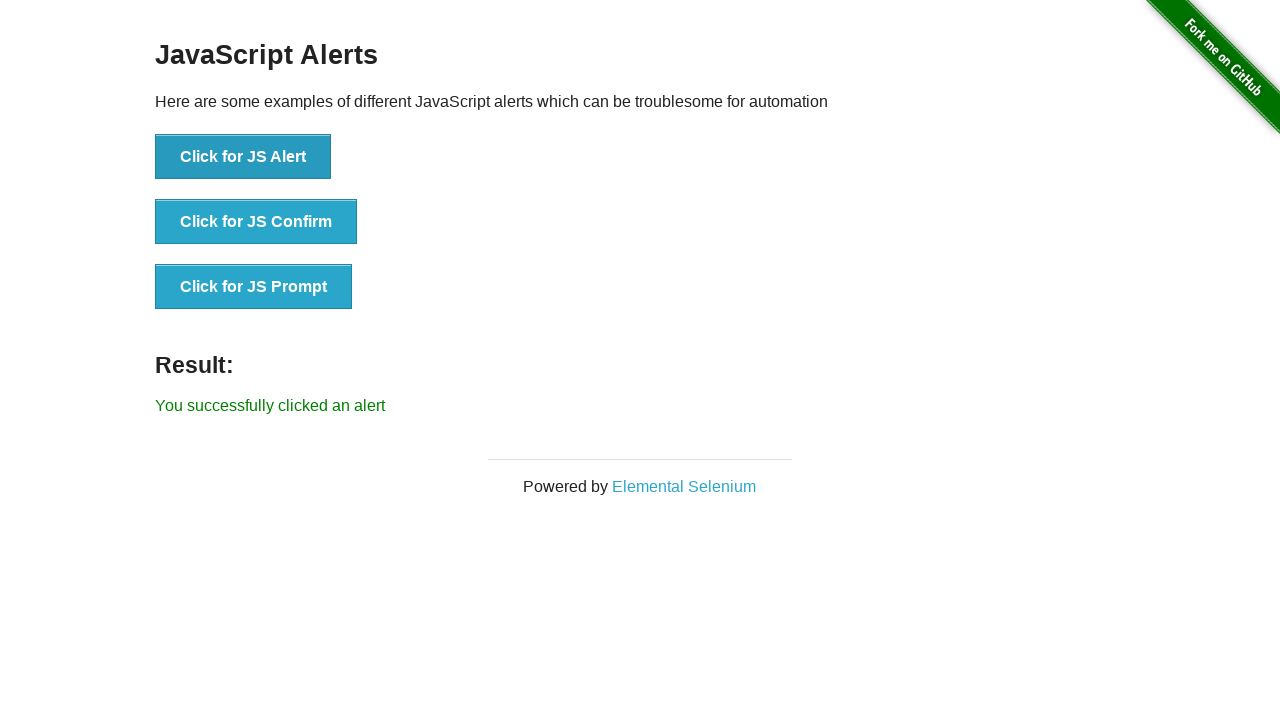

Set up dialog handler to accept alerts
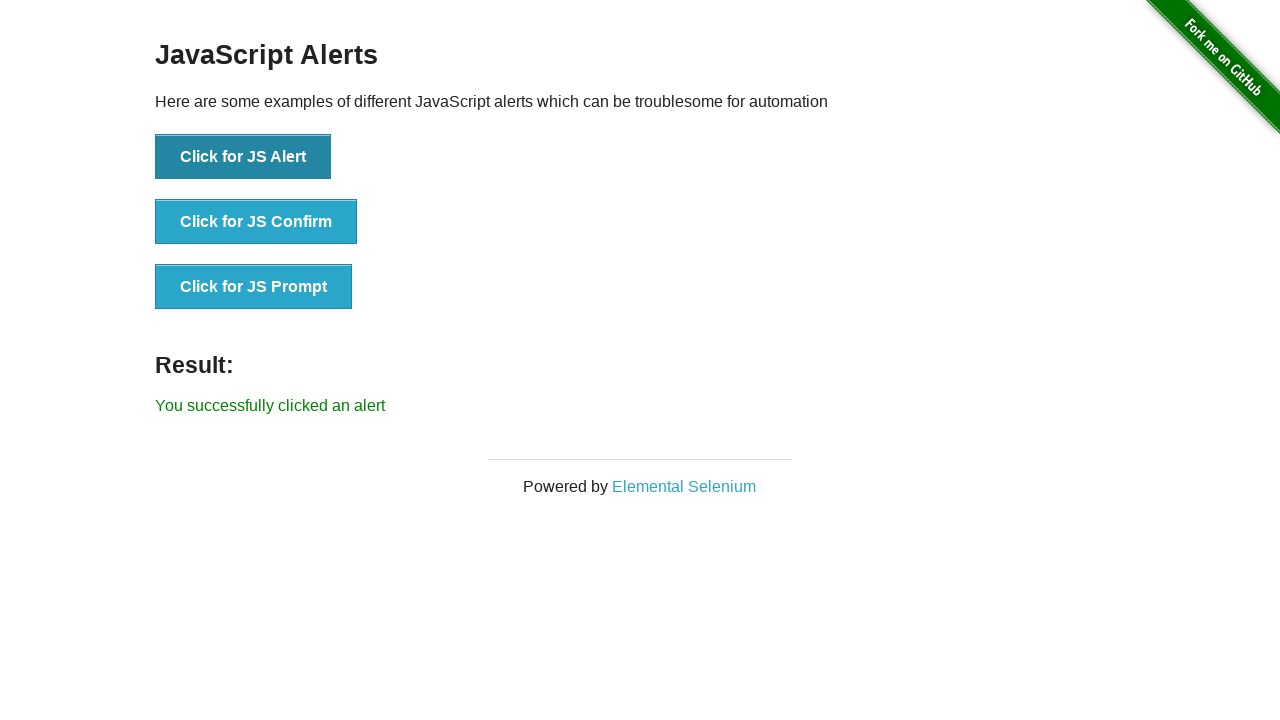

Waited 2 seconds for alert handling
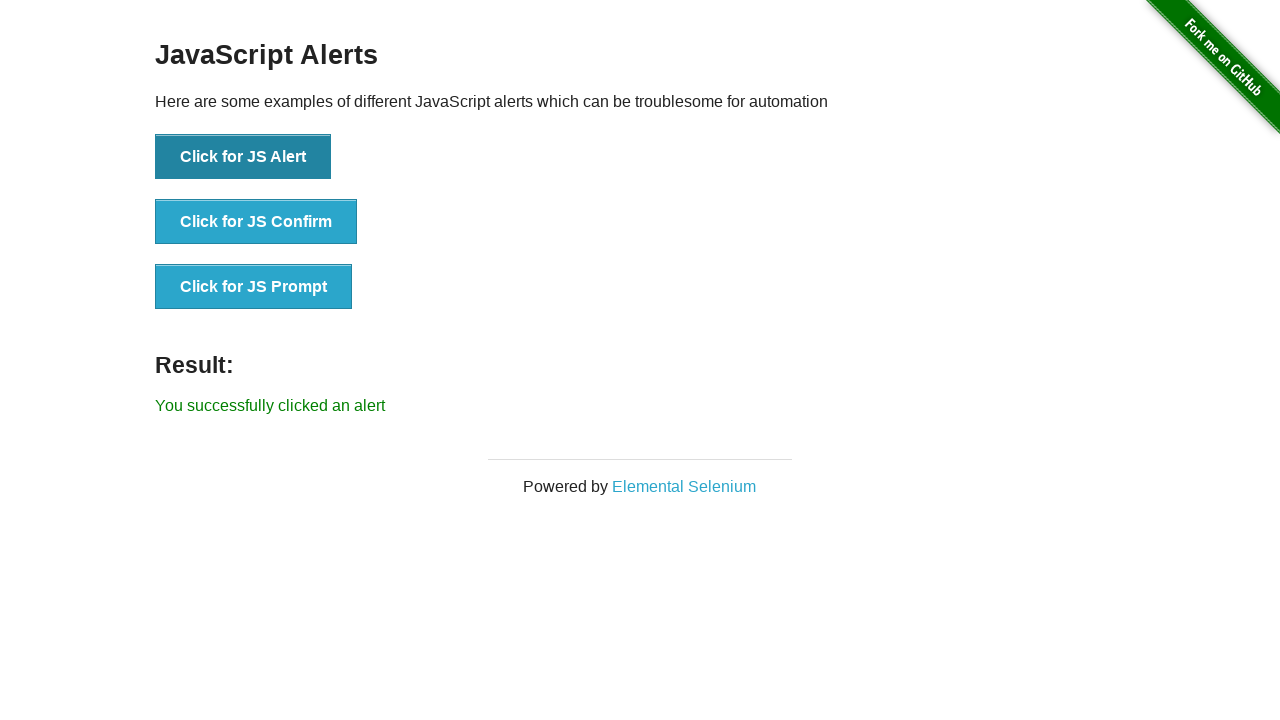

Clicked button to trigger JavaScript confirmation dialog at (256, 222) on xpath=//button[normalize-space()='Click for JS Confirm']
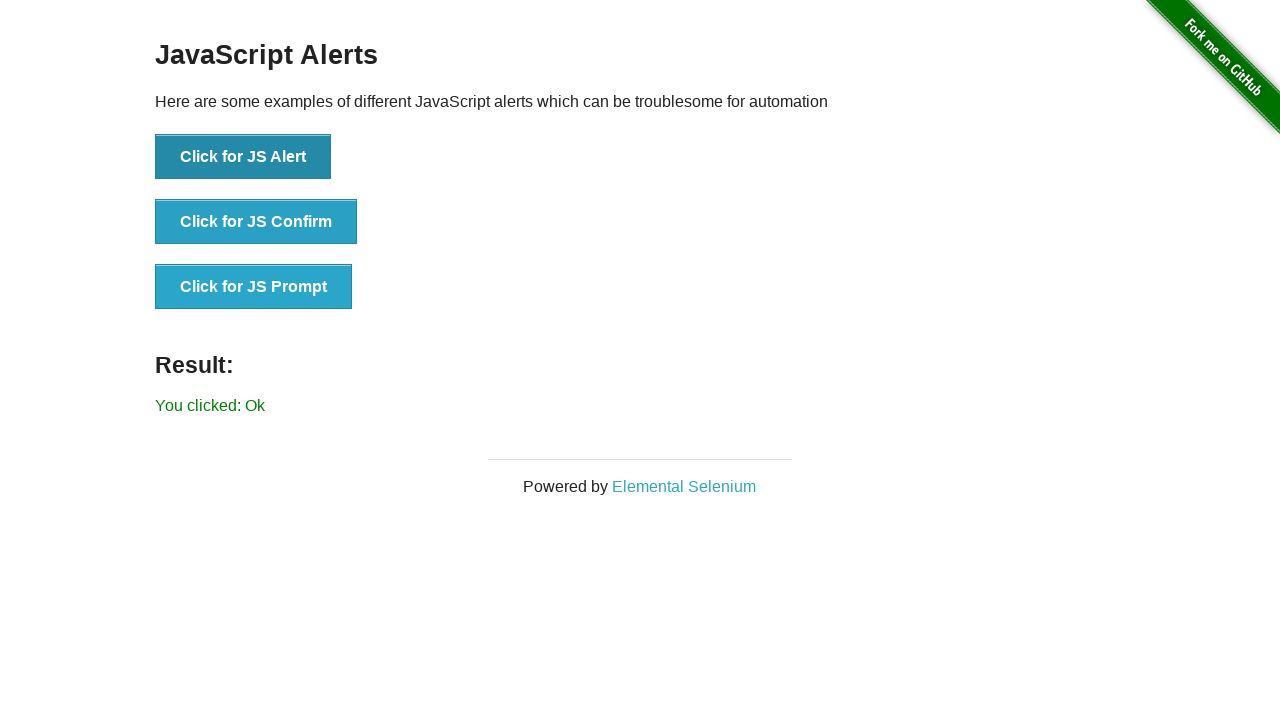

Set up dialog handler to dismiss confirmation dialogs
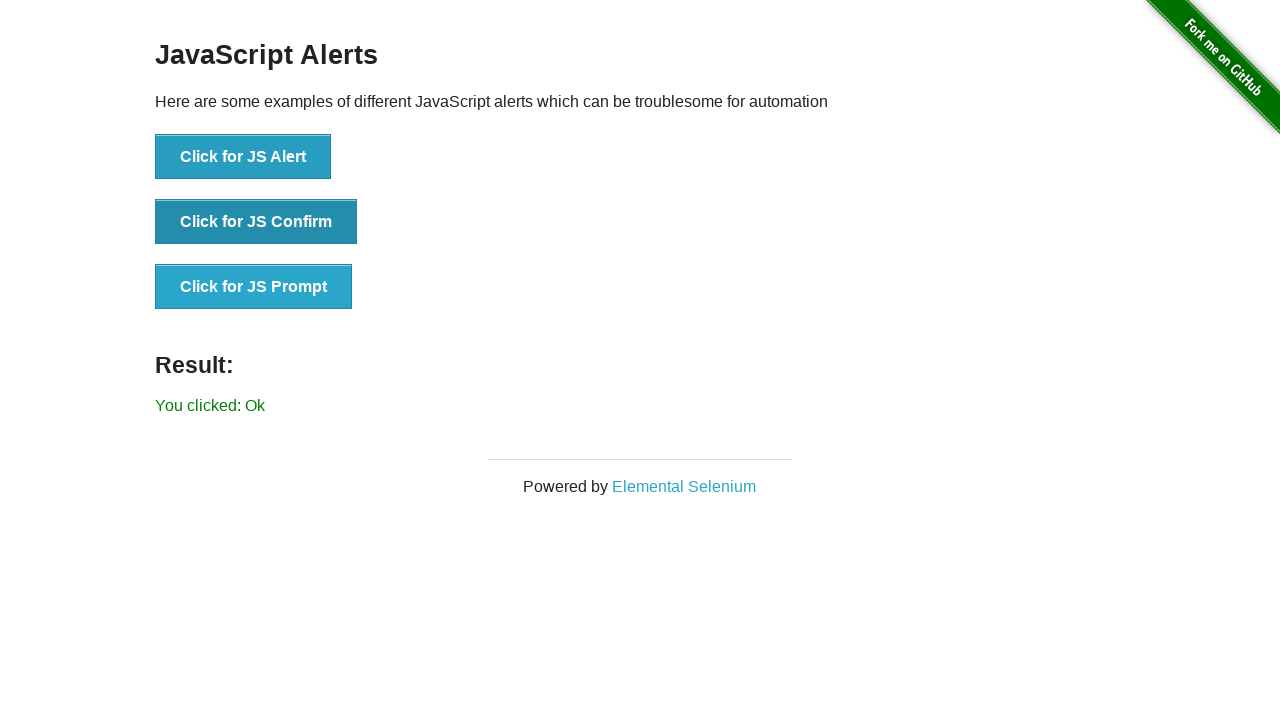

Waited 2 seconds for confirmation dialog handling
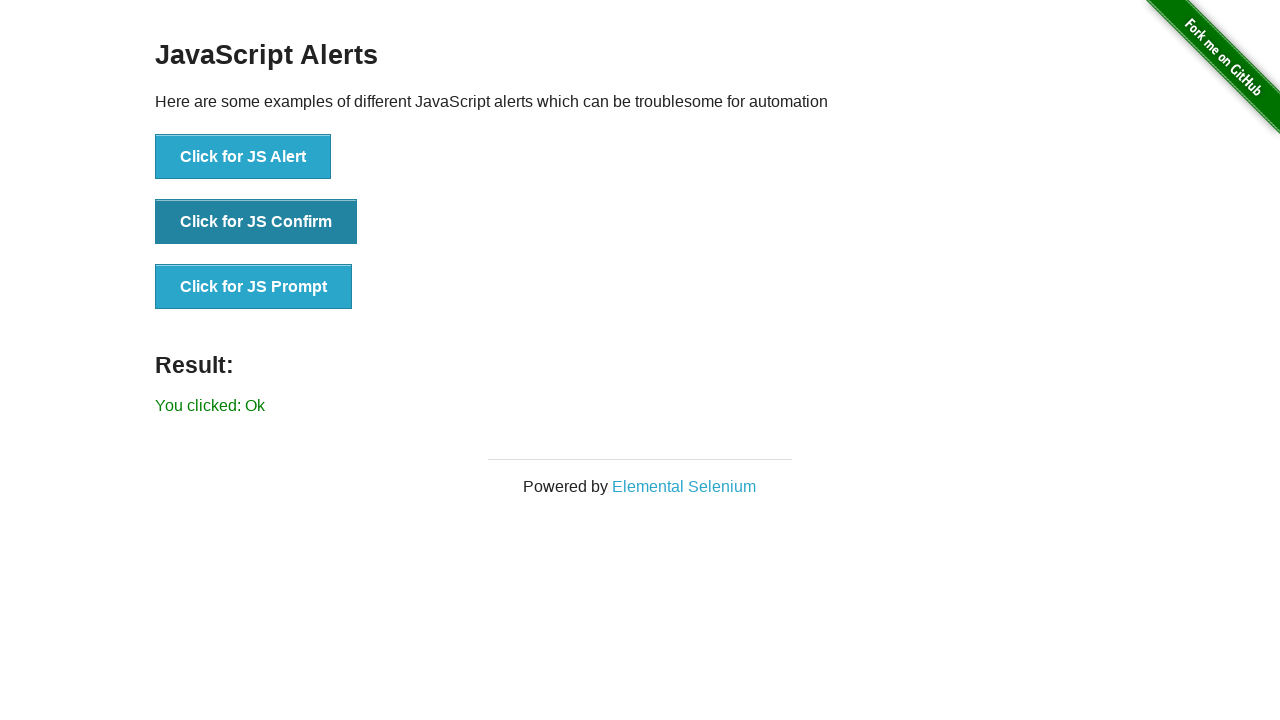

Clicked button to trigger JavaScript prompt dialog at (254, 287) on xpath=//button[@onclick='jsPrompt()']
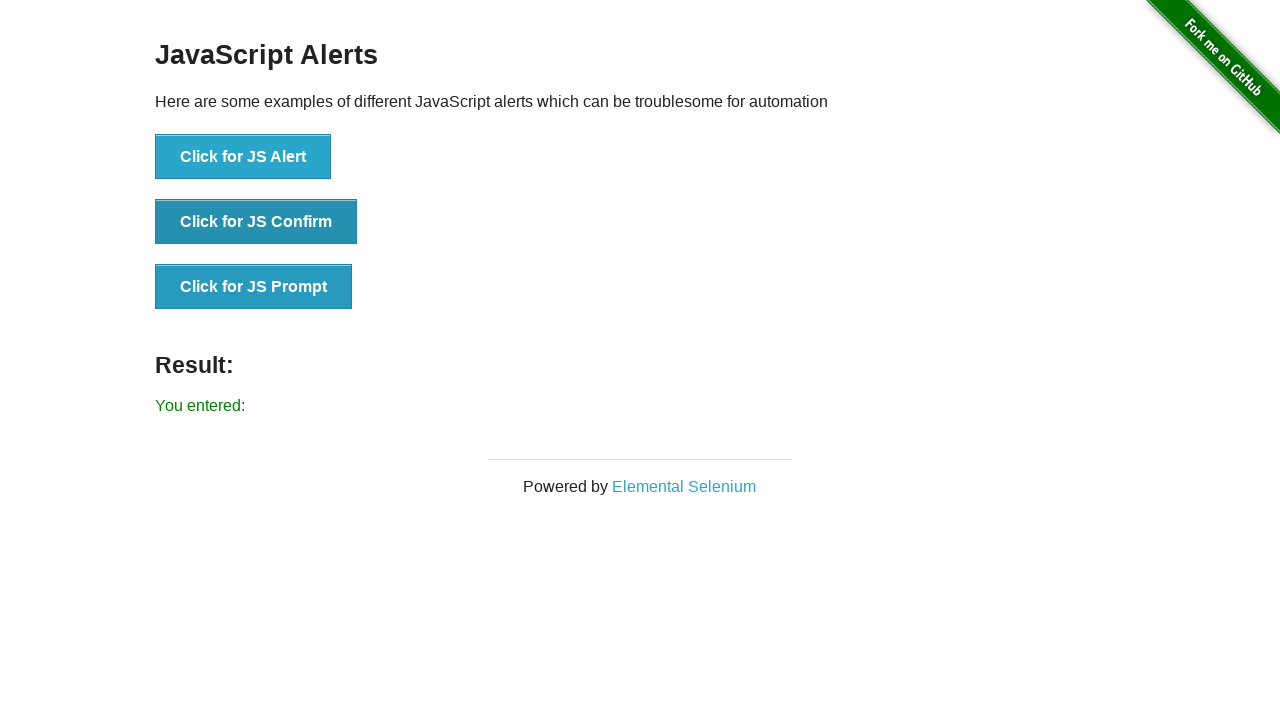

Set up dialog handler to accept prompt with text 'HII BUDDY'
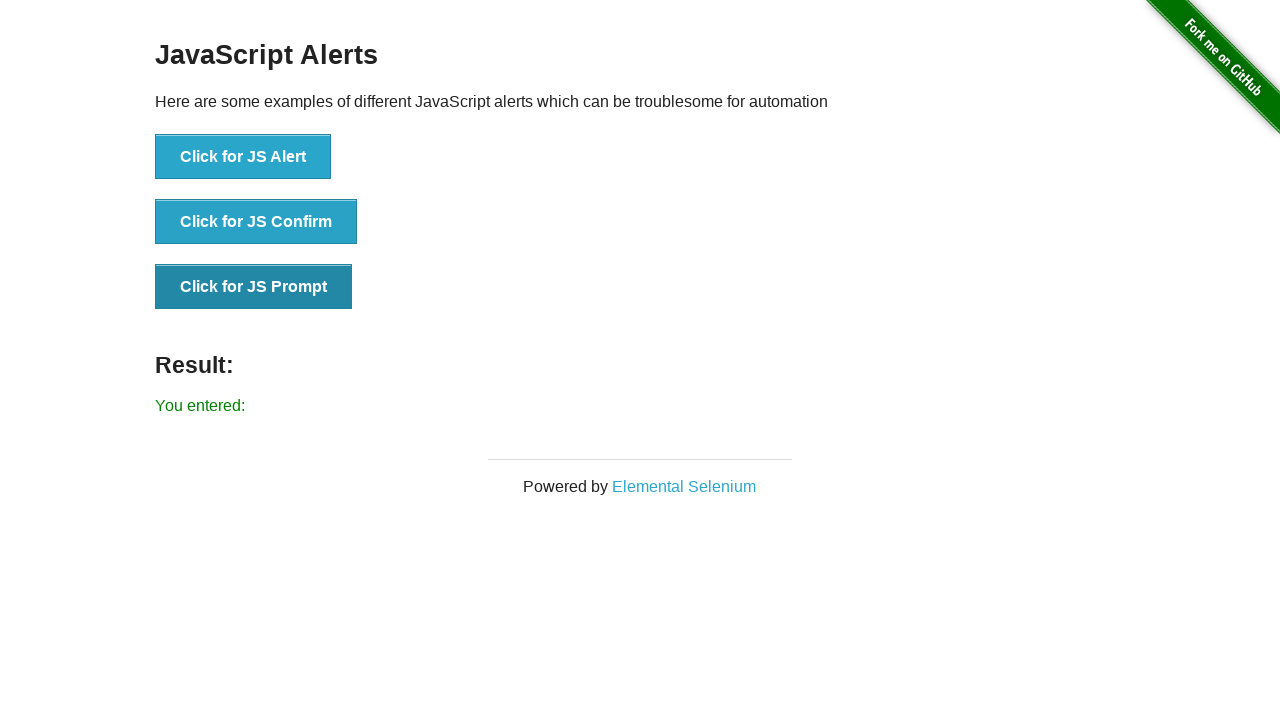

Waited 2 seconds for prompt dialog handling
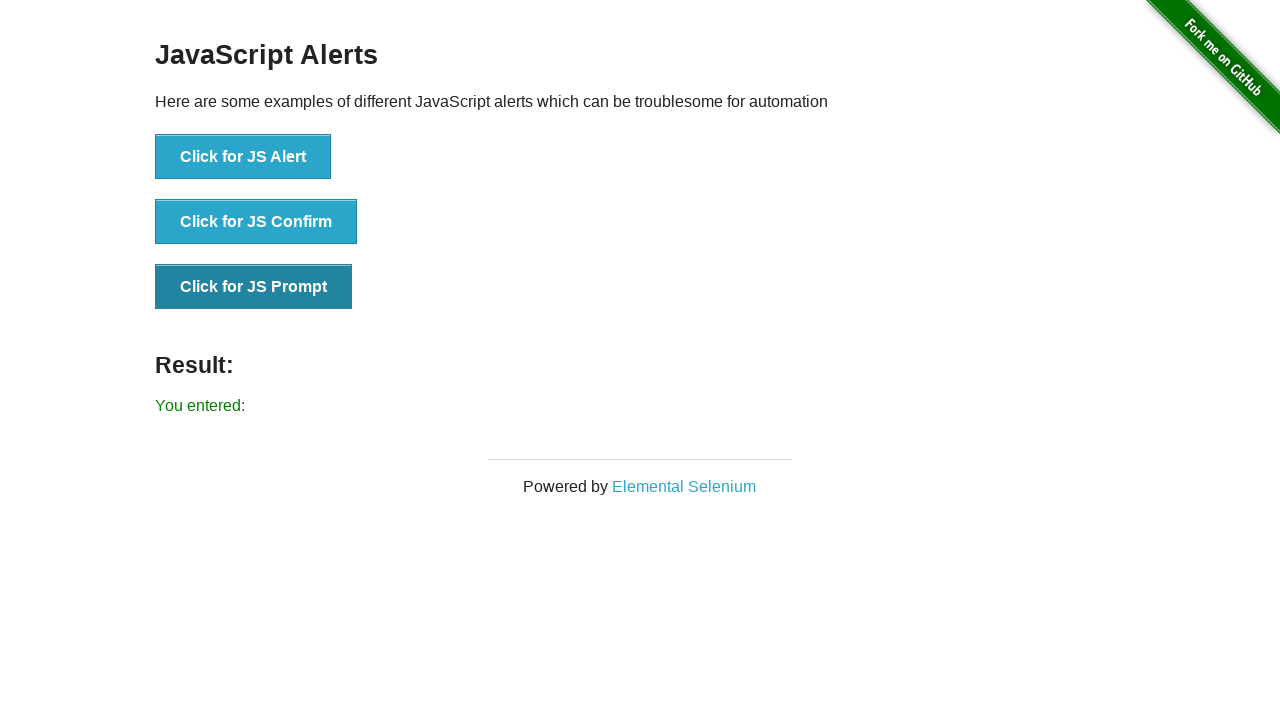

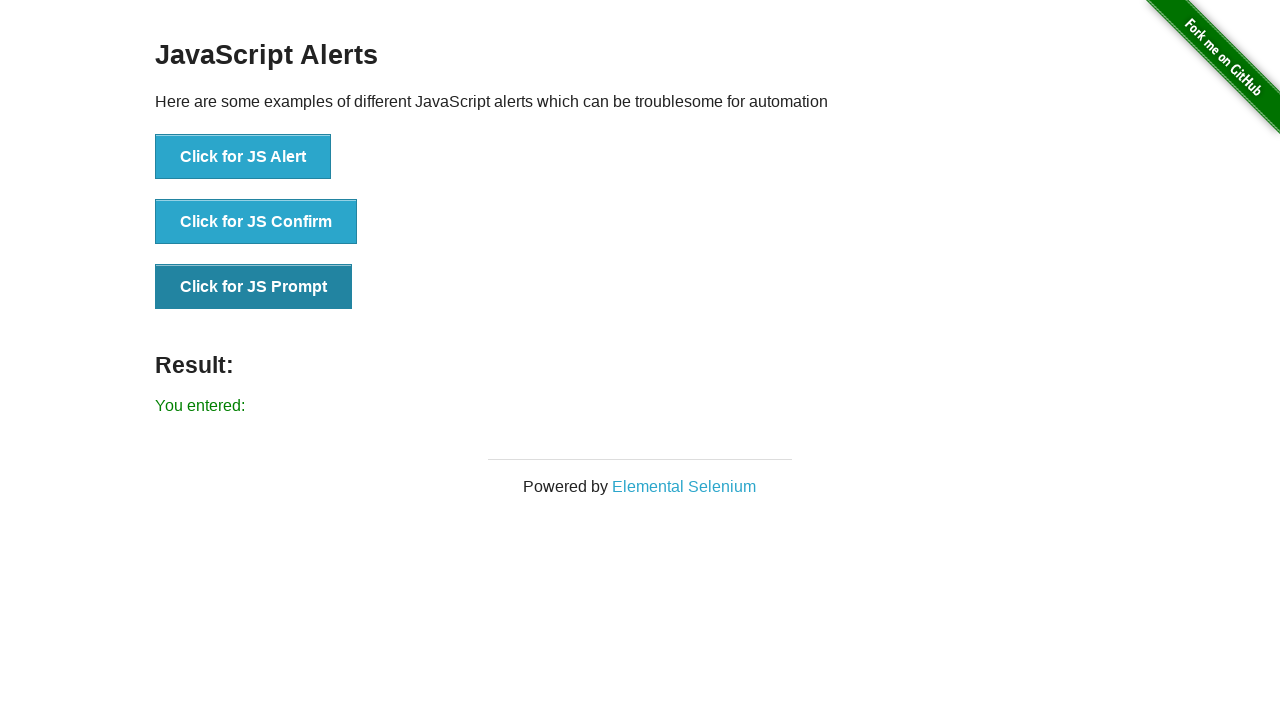